Tests the Ratings tab in the Mouse Hover section by navigating there and interacting with ratings and submit elements.

Starting URL: https://demoapps.qspiders.com/

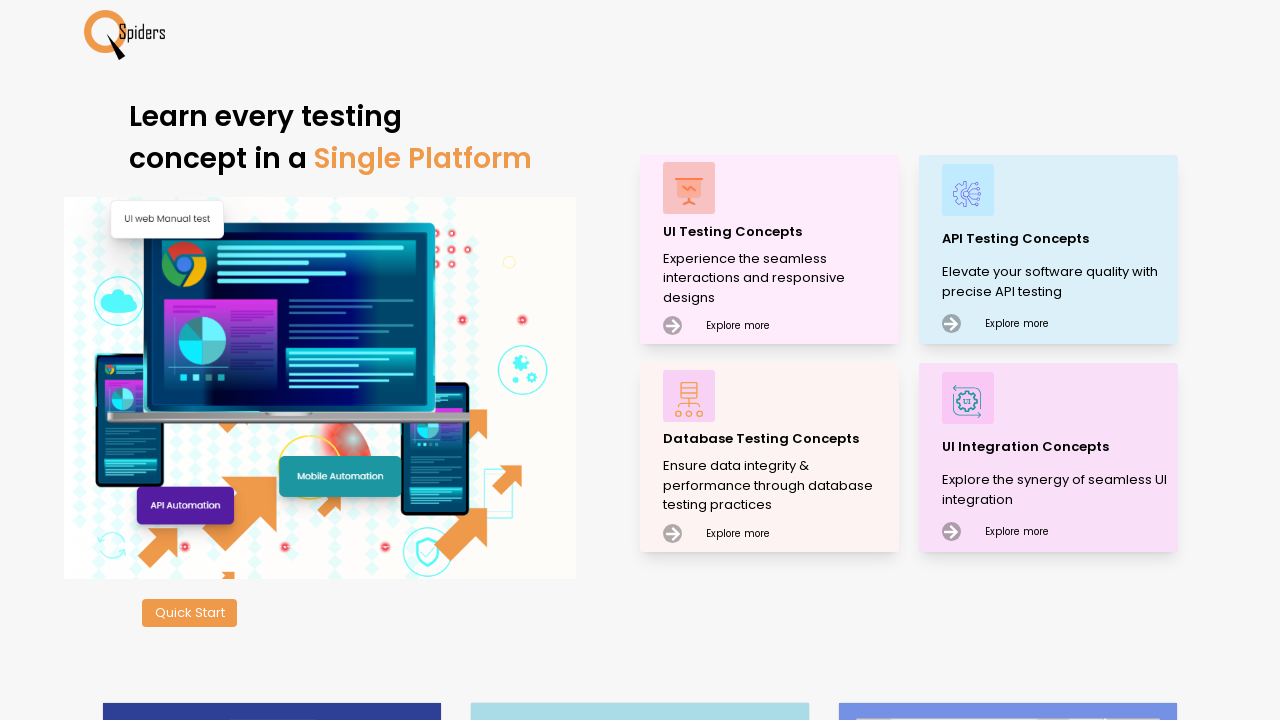

Clicked on UI Testing Concepts at (778, 232) on xpath=//p[text()='UI Testing Concepts']
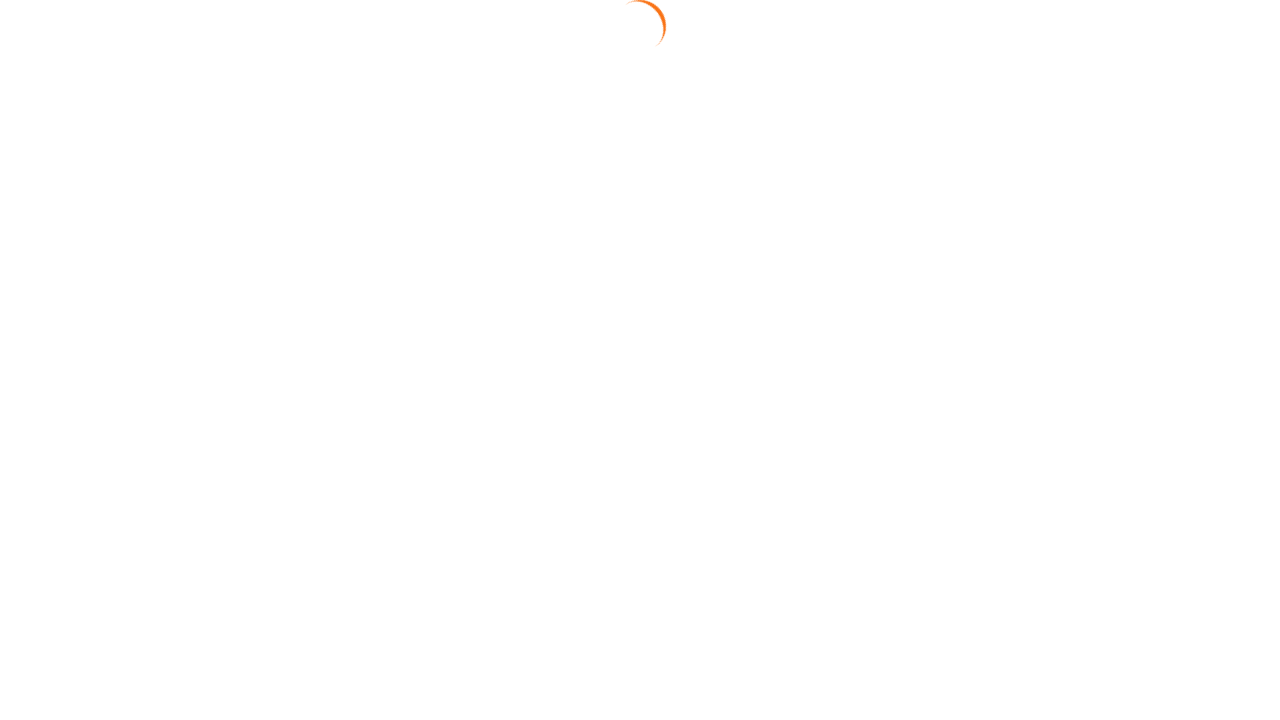

Clicked on Mouse Actions section at (66, 667) on xpath=//section[text()='Mouse Actions']
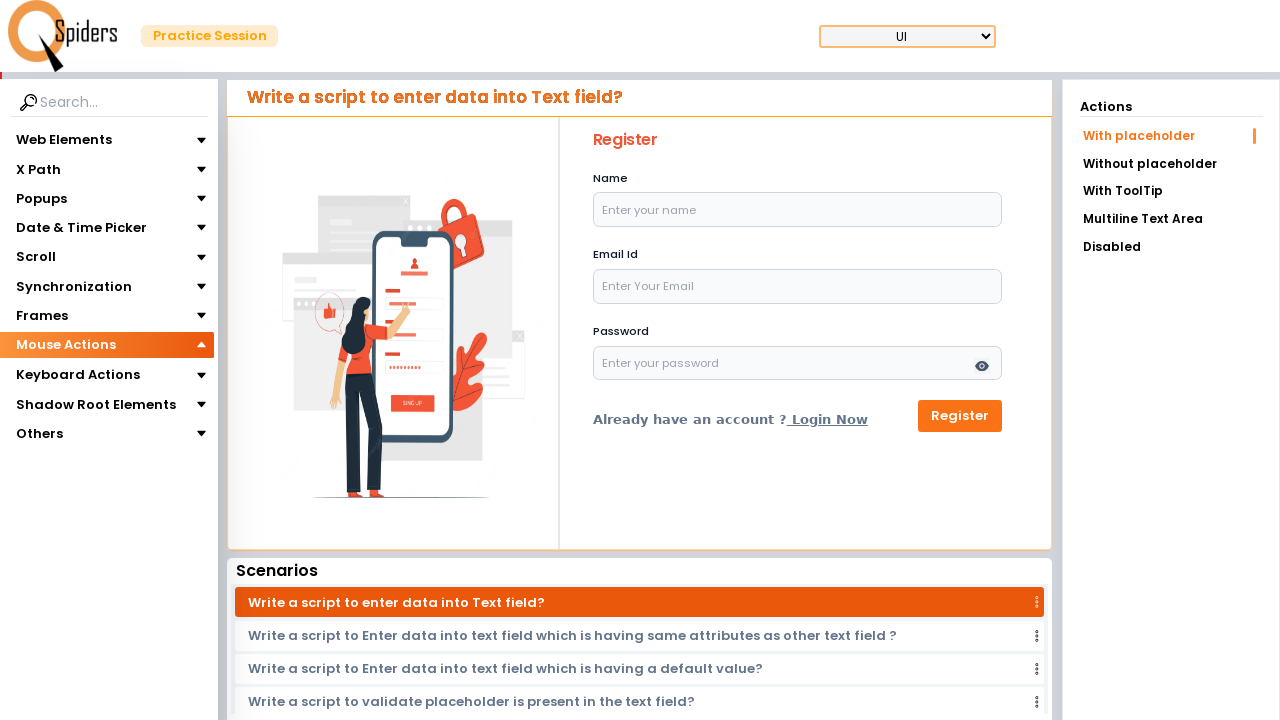

Clicked on Mouse Hover option at (60, 395) on xpath=//section[text()='Mouse Hover']
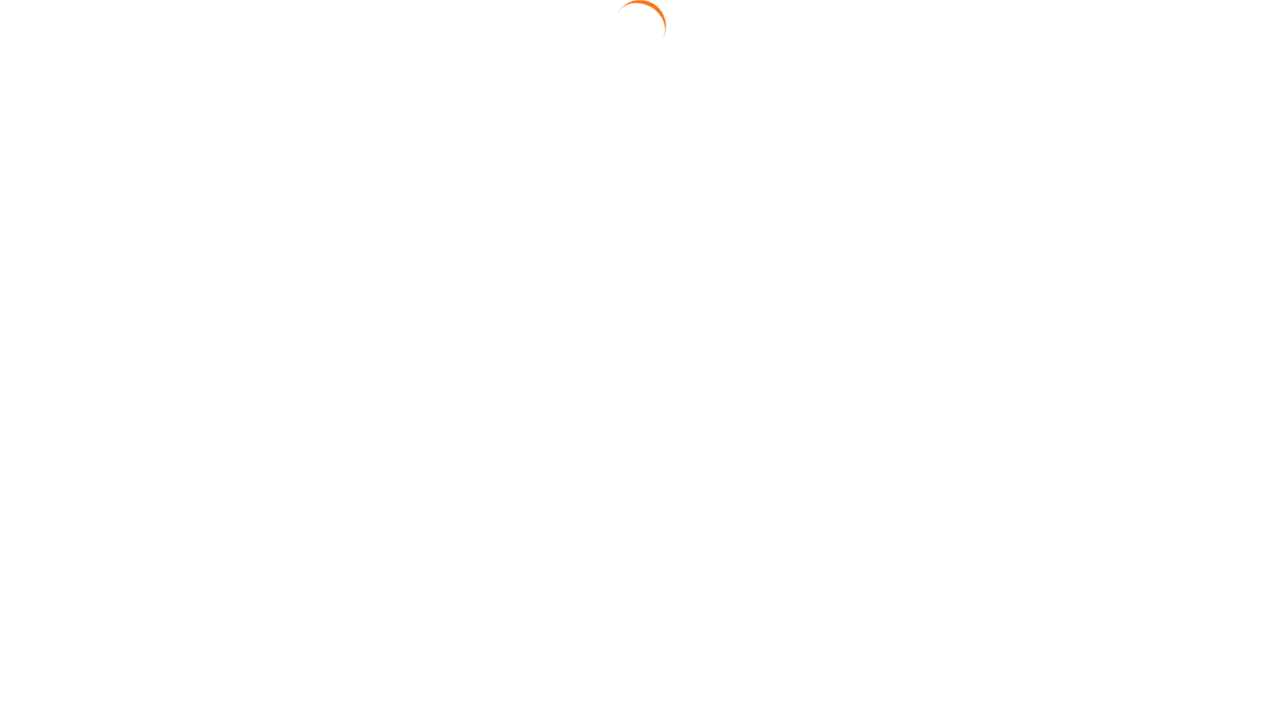

Clicked on Ratings tab at (1171, 193) on xpath=//a[text()='Ratings']
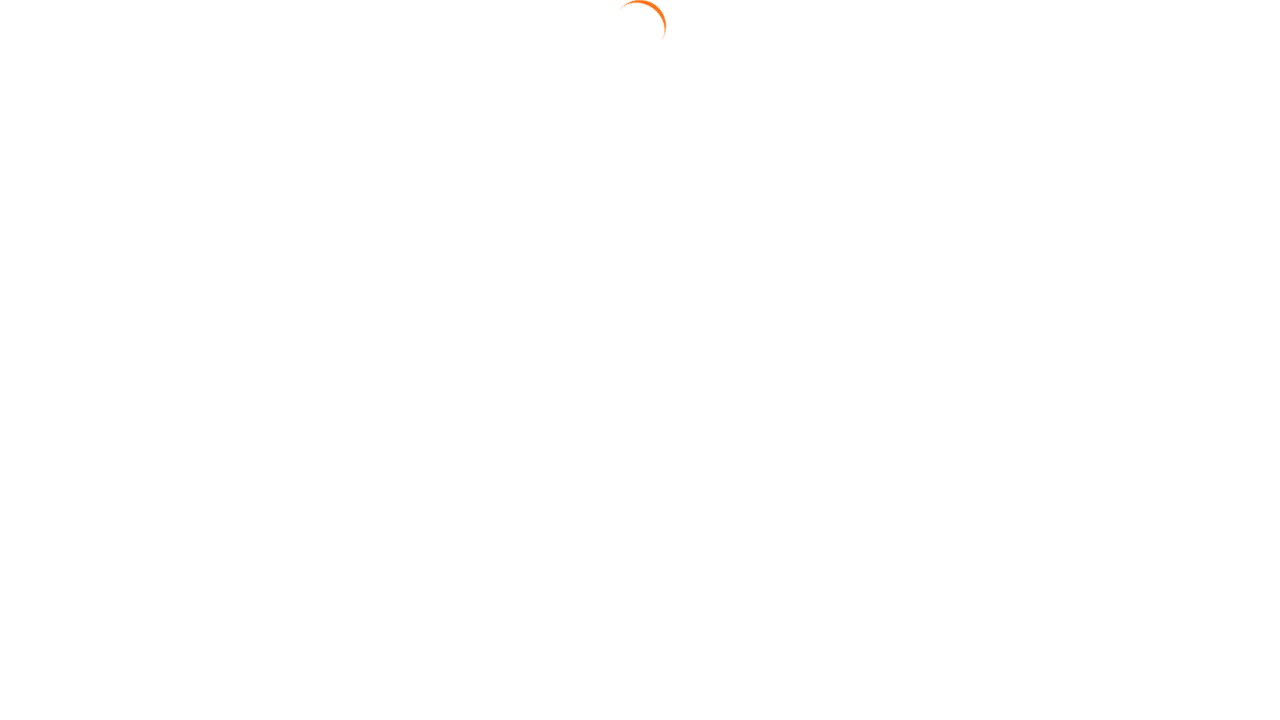

Clicked on Submit button at (910, 525) on xpath=//button[text()='Submit']
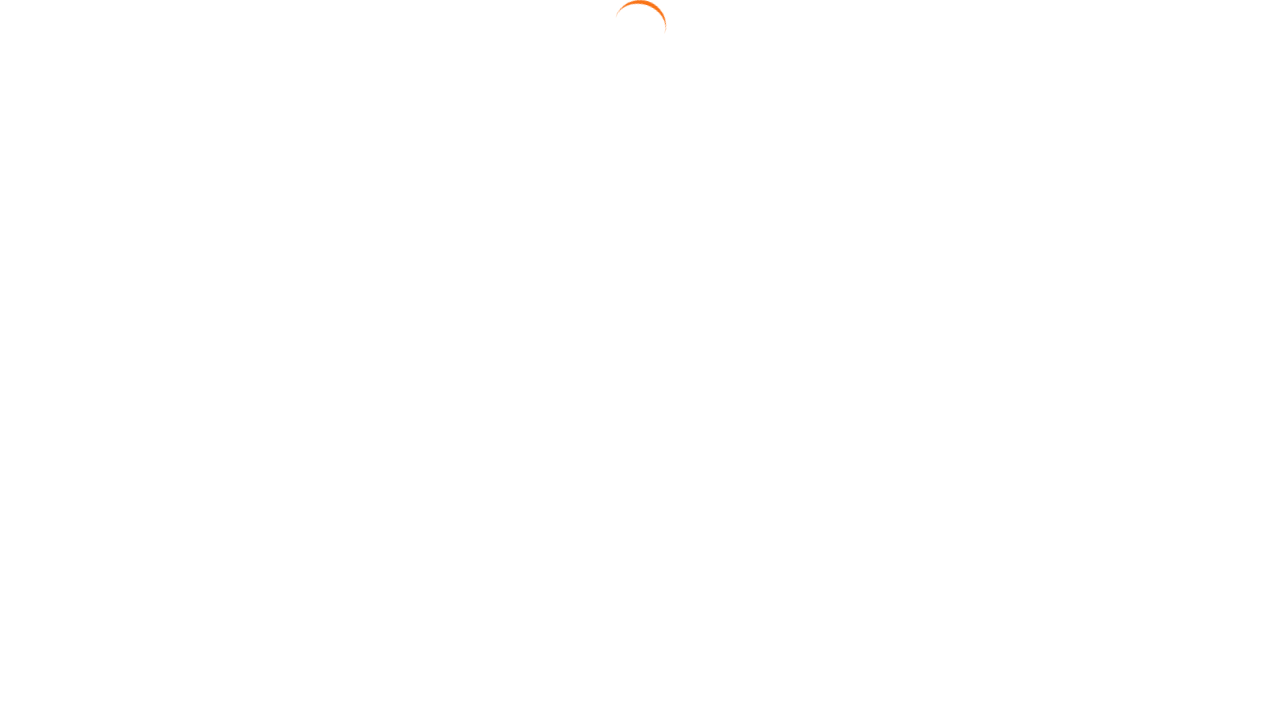

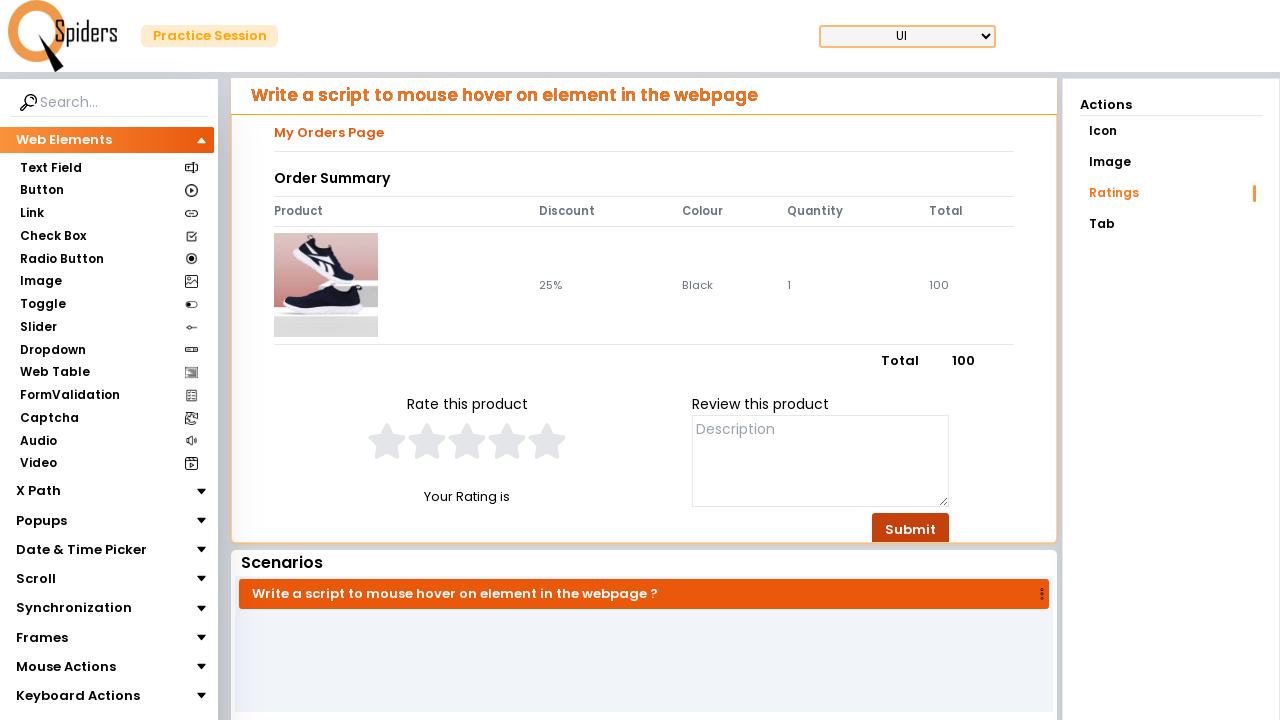